Tests laminate flooring calculator by entering room and laminate dimensions, then verifying calculated results including area, panels needed, packages, and price

Starting URL: https://masterskayapola.ru/kalkulyator/laminata.html

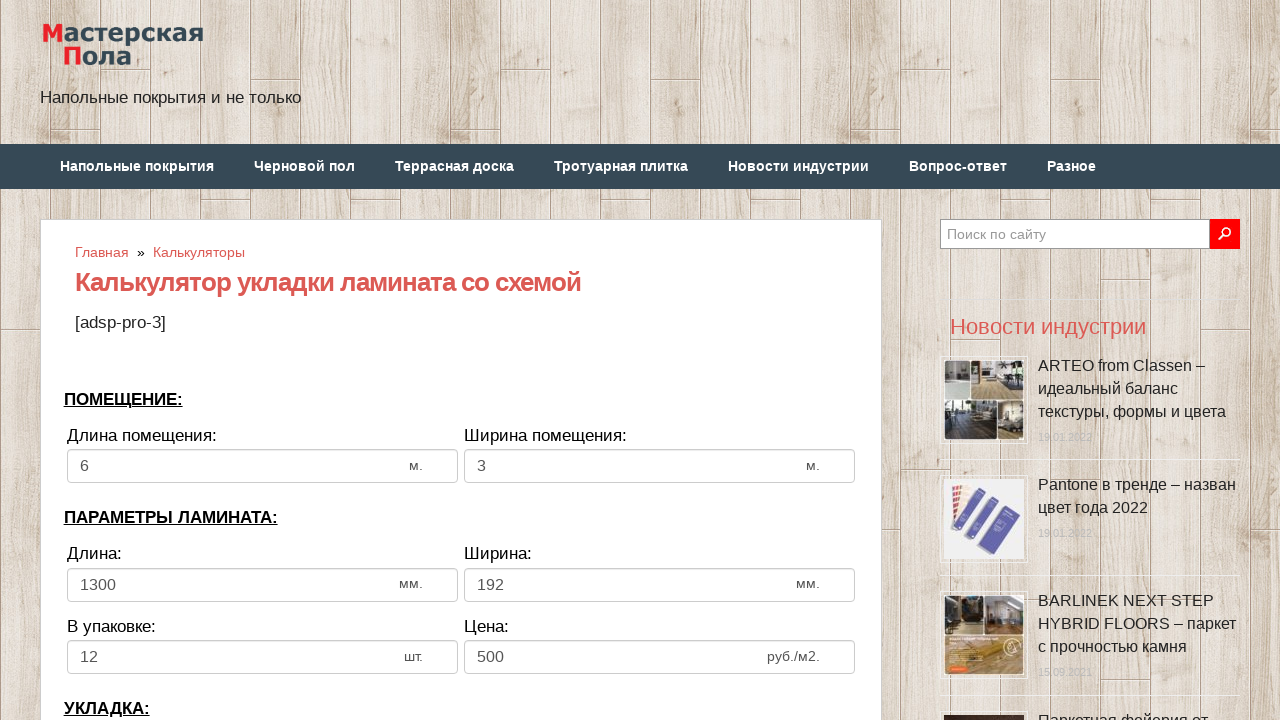

Filled room width field with '9' on input[name='calc_roomwidth']
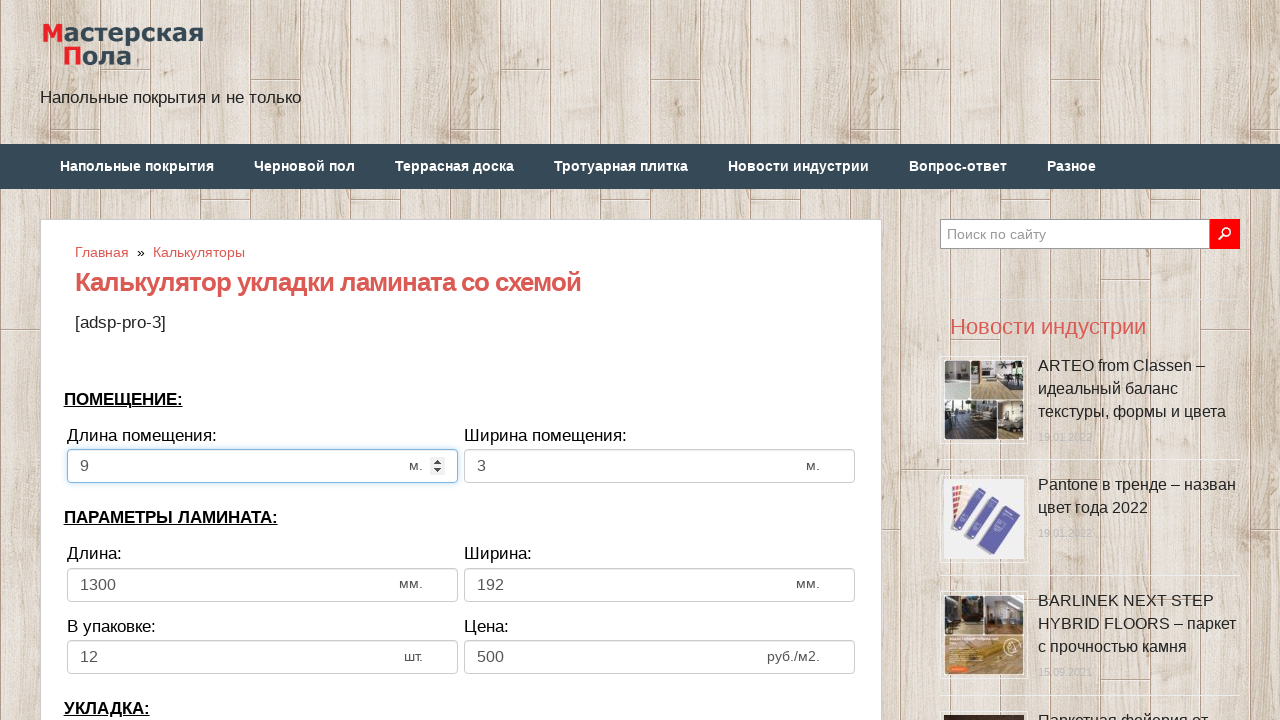

Filled room height field with '5' on input[name='calc_roomheight']
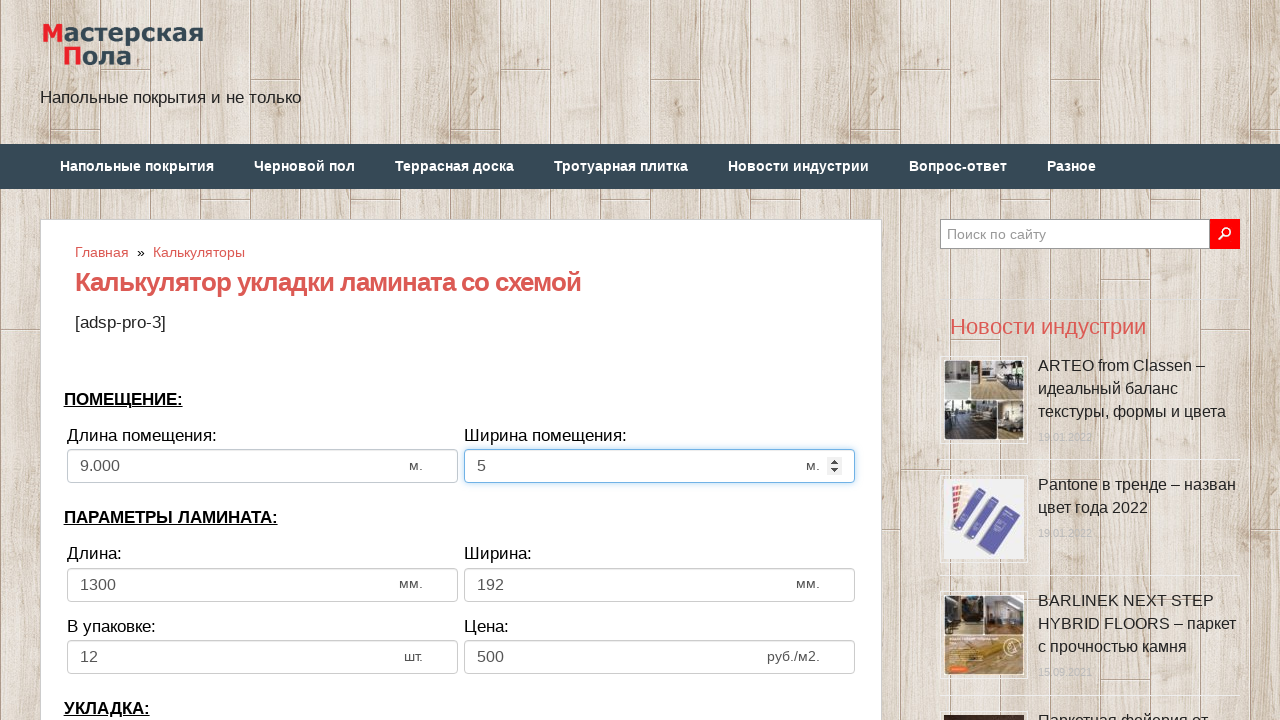

Filled laminate width field with '1500' on input[name='calc_lamwidth']
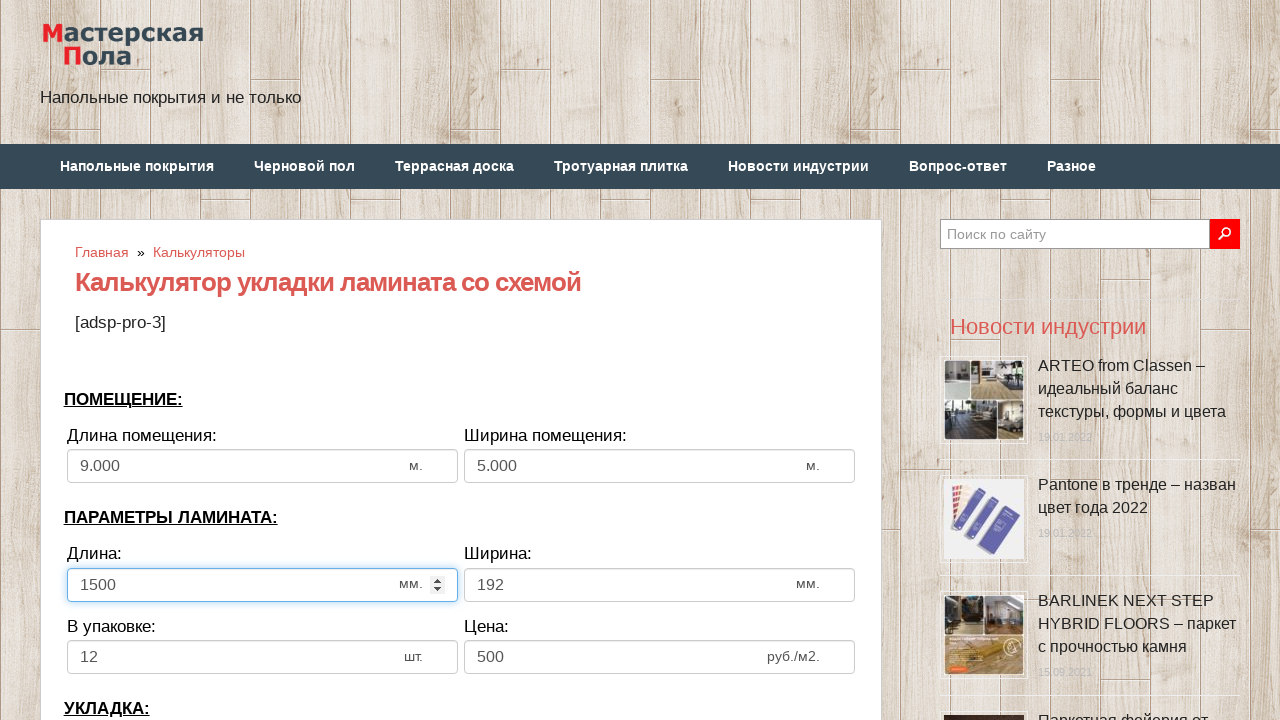

Filled laminate height field with '500' on input[name='calc_lamheight']
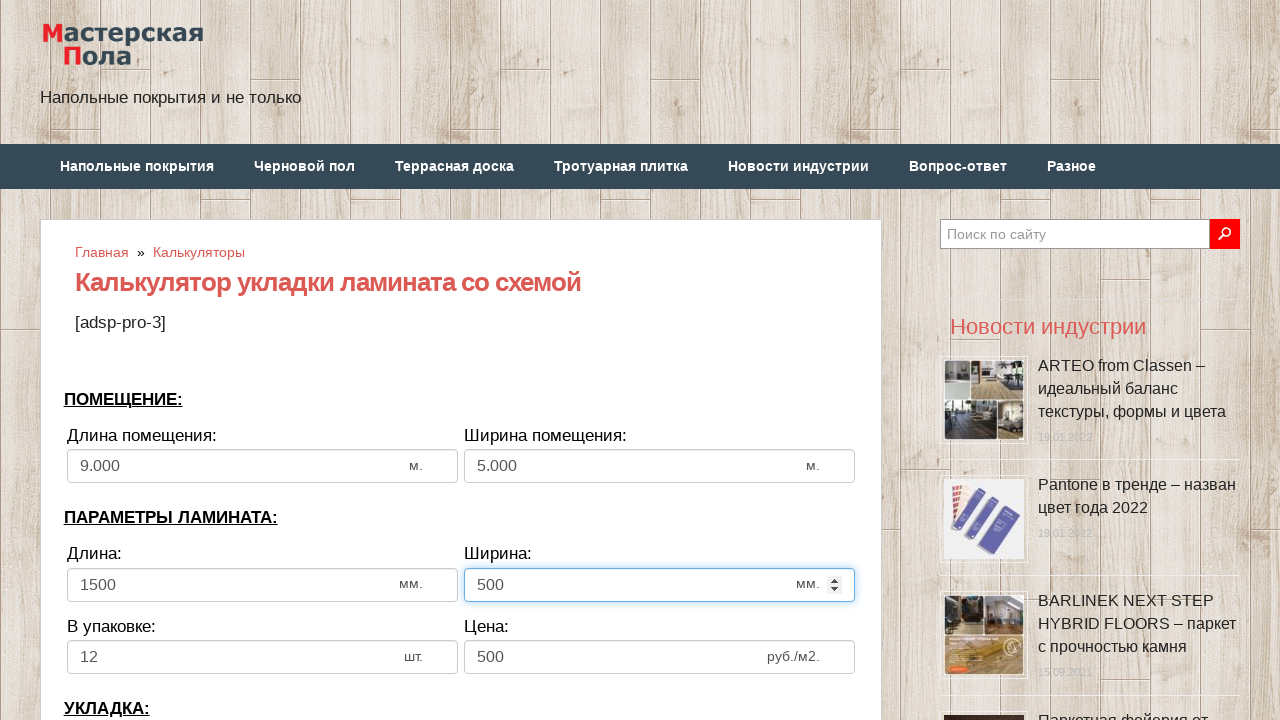

Filled pieces in pack field with '10' on input[name='calc_inpack']
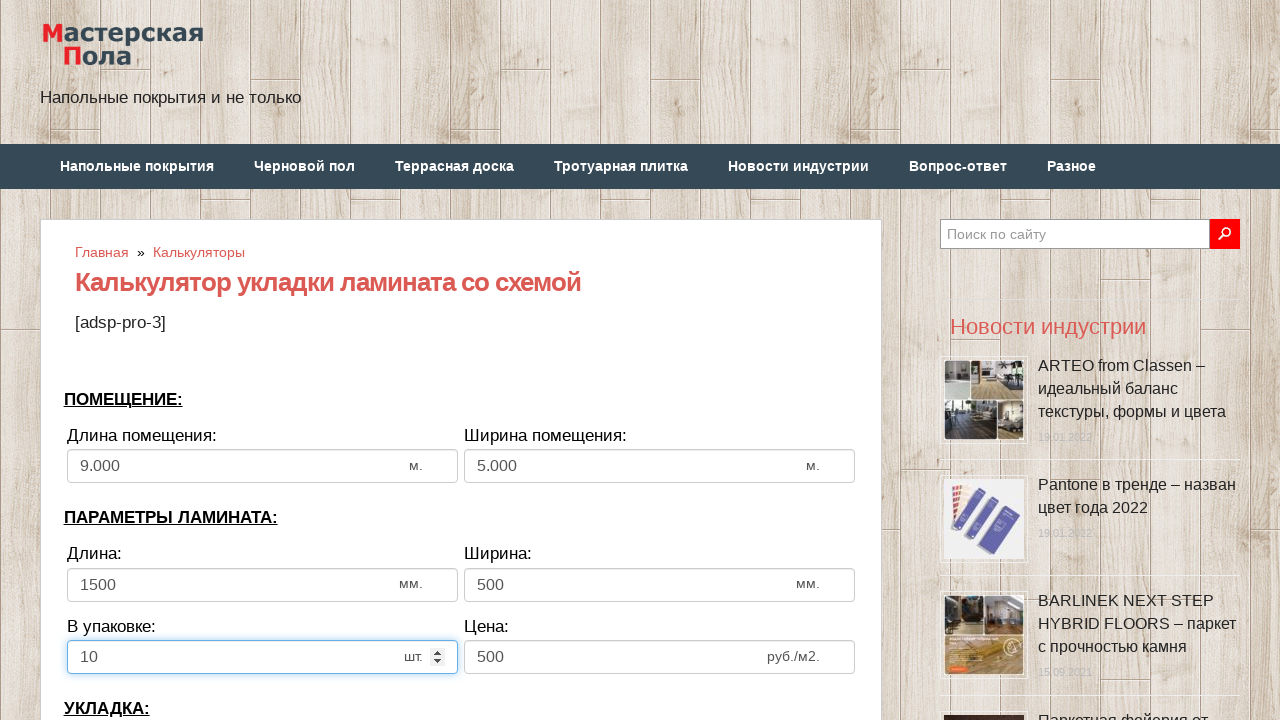

Filled price field with '1000' on input[name='calc_price']
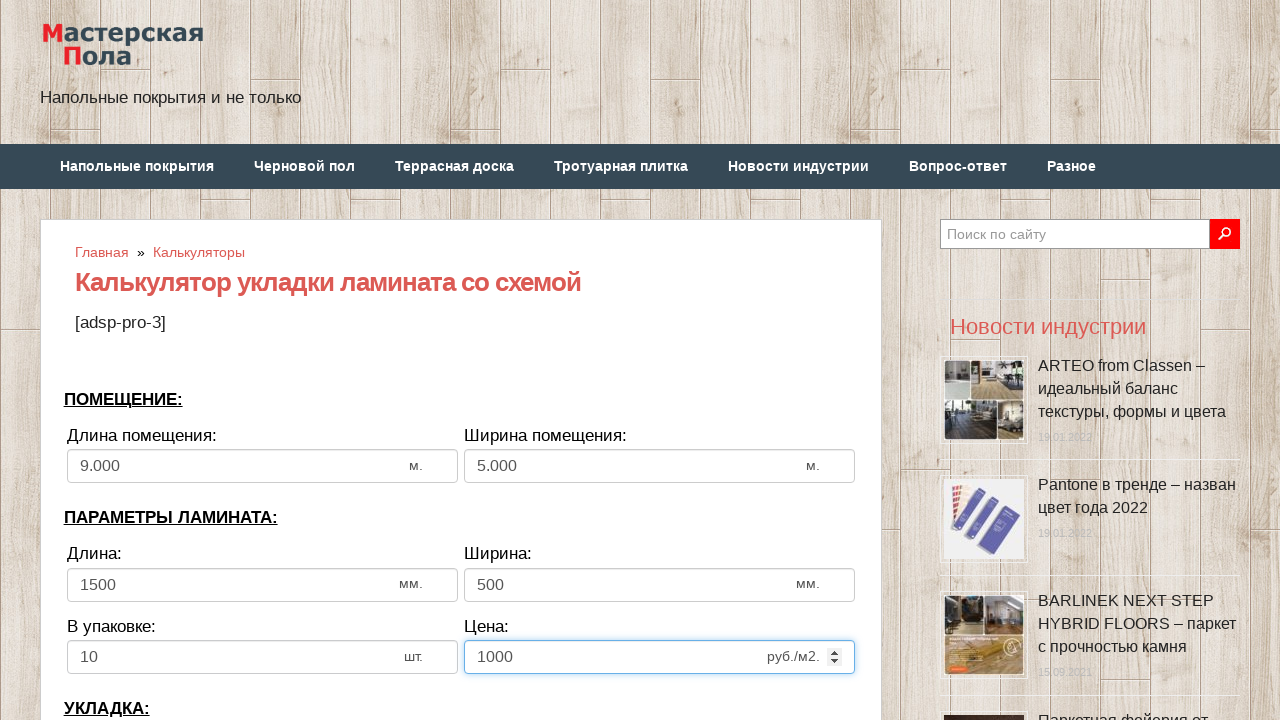

Selected laying direction 'По ширине комнаты' on select[name='calc_direct']
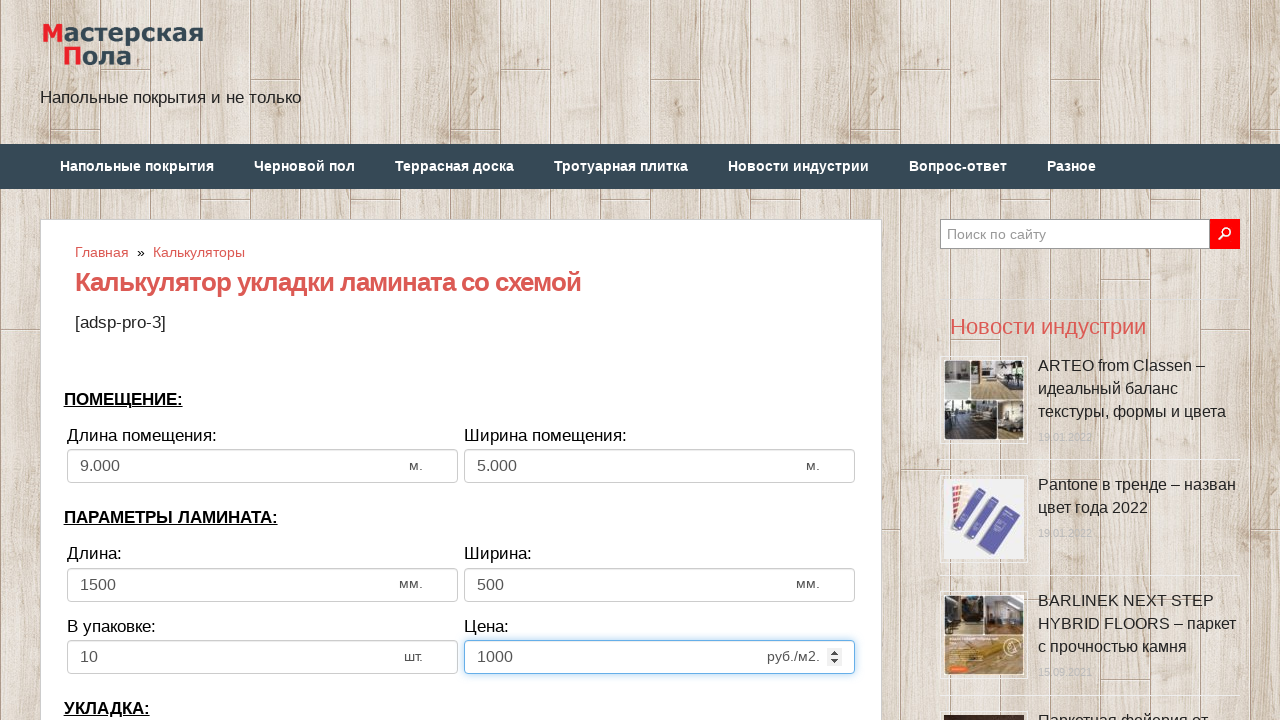

Filled bias field with '300' on input[name='calc_bias']
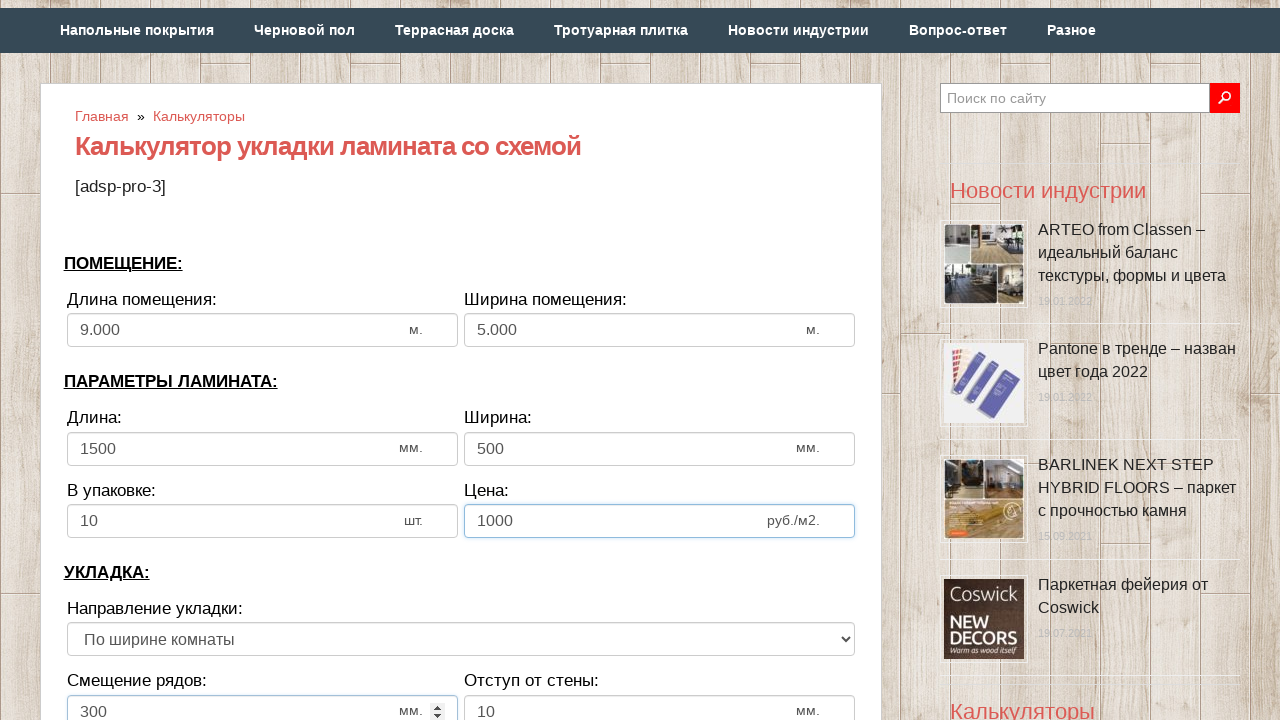

Filled wall distance field with '30' on input[name='calc_walldist']
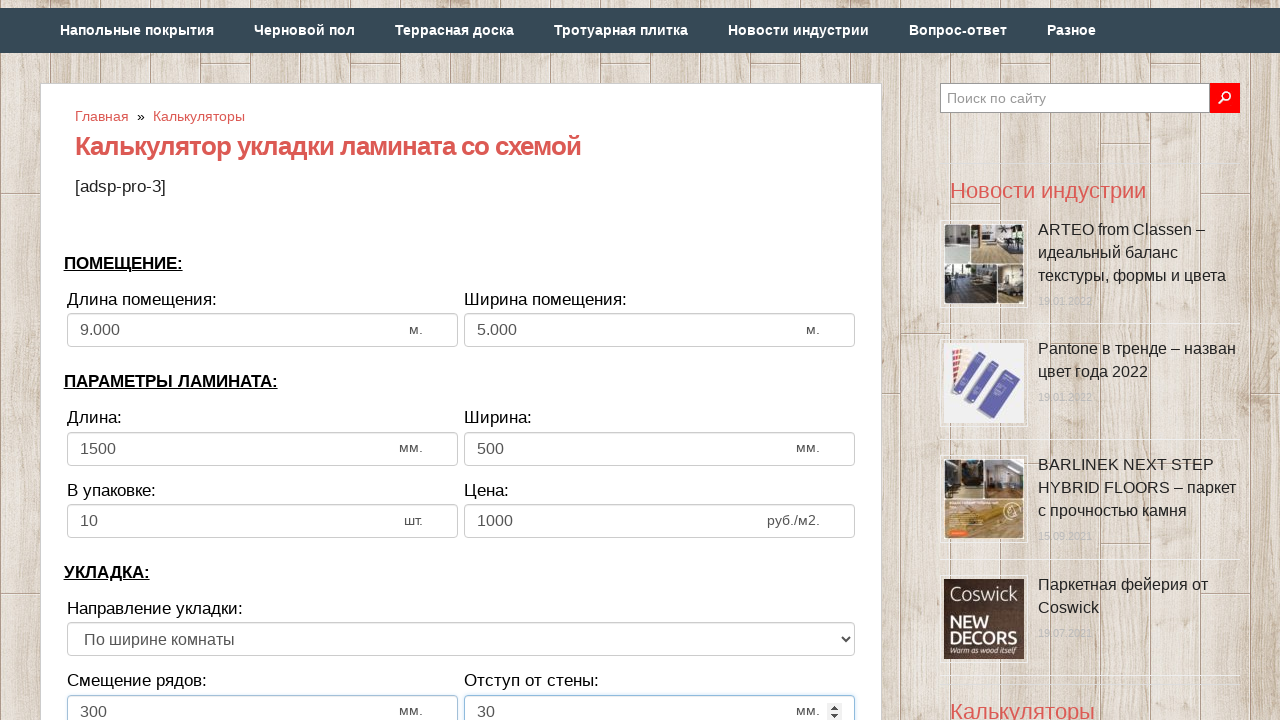

Clicked calculate button at (461, 361) on xpath=//*[@id='inputcalc']/div/div[3]/div[7]/div/input
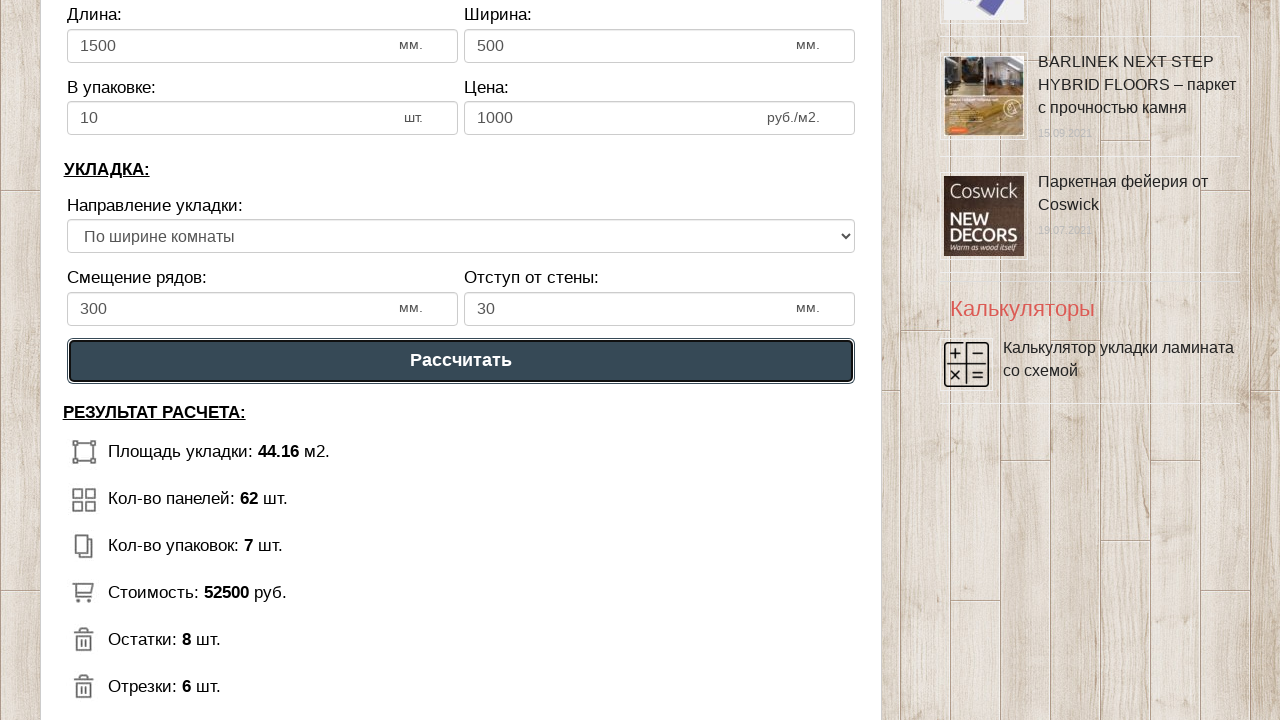

Results appeared - laminate area is visible
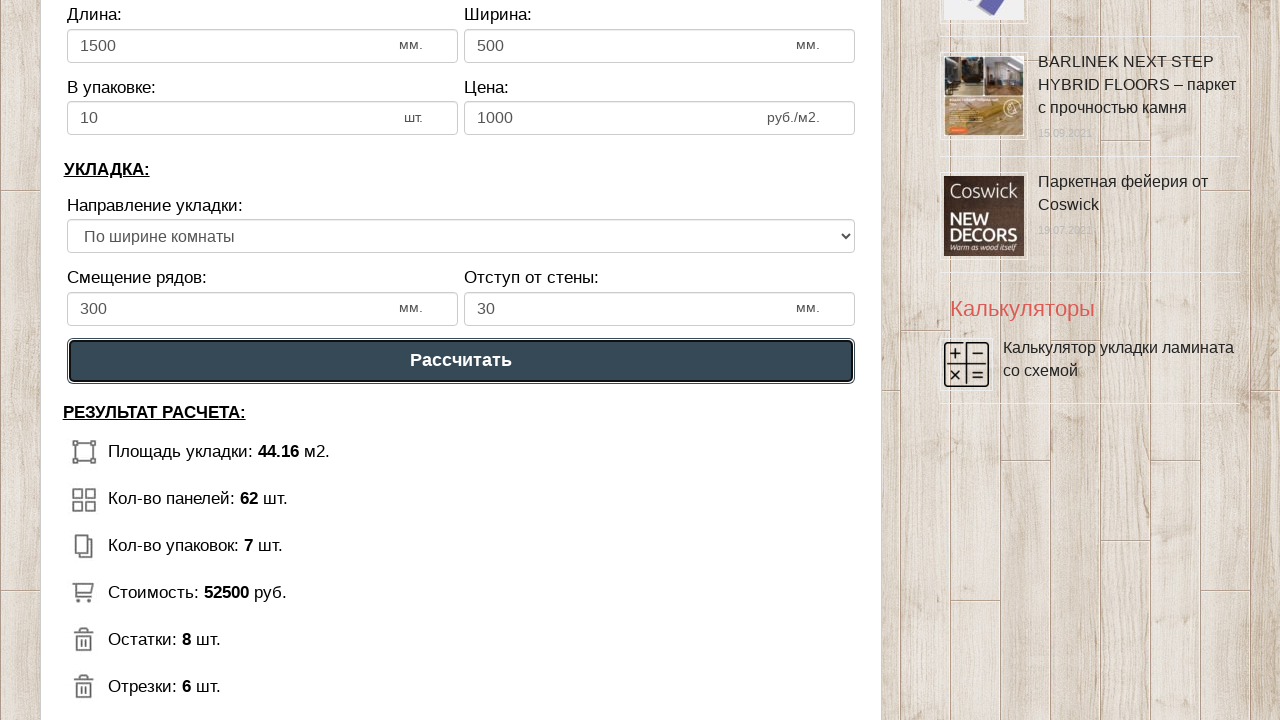

Verified calculated area equals 44.16
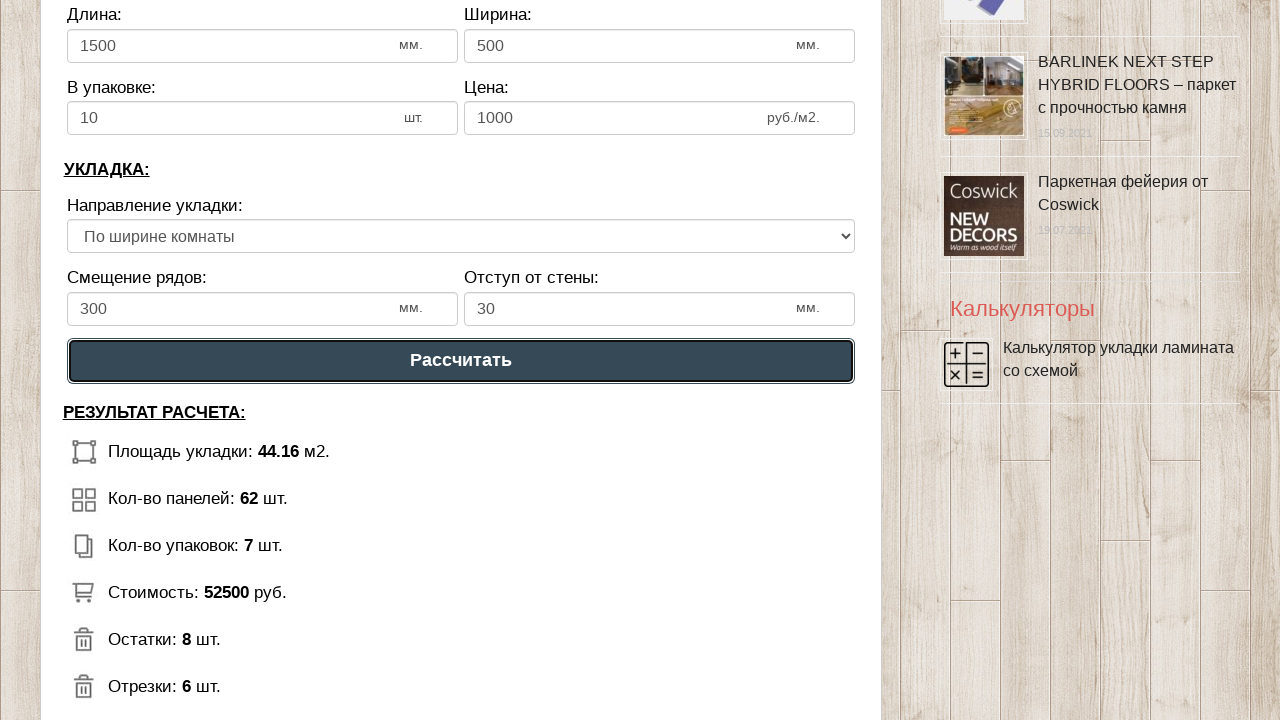

Verified panels needed equals 62
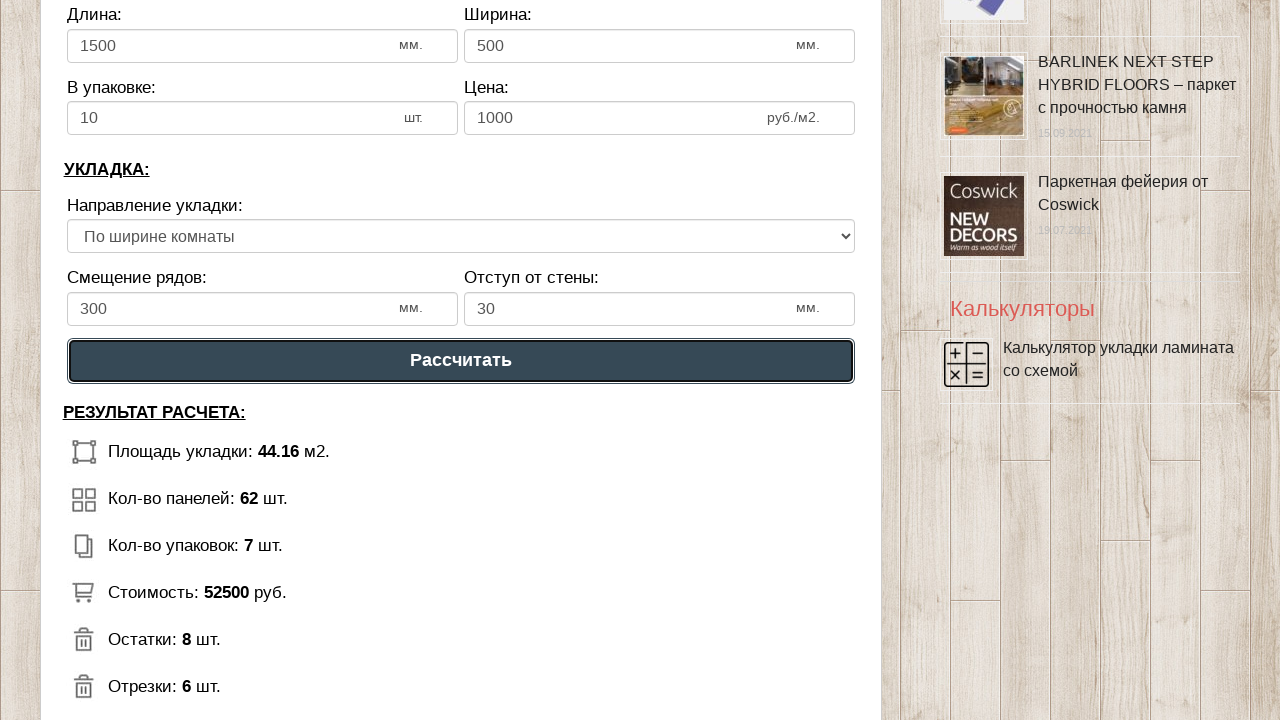

Verified packages needed equals 7
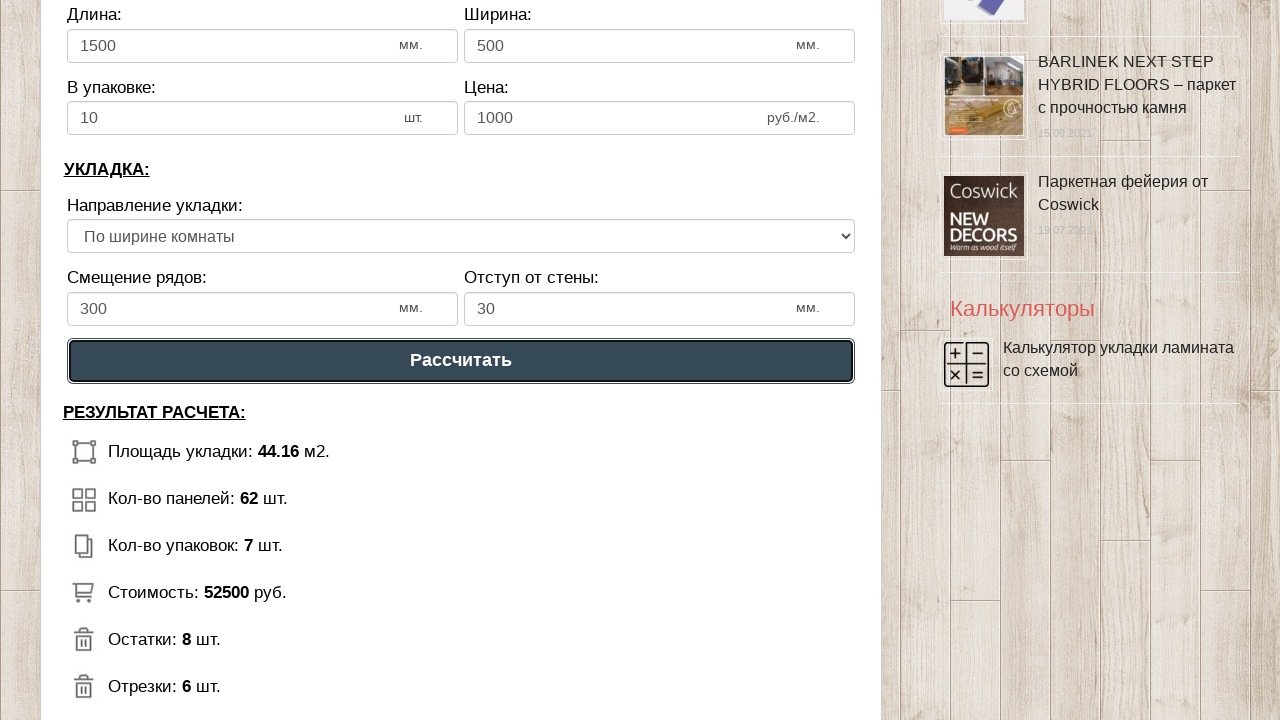

Verified total price equals 52500
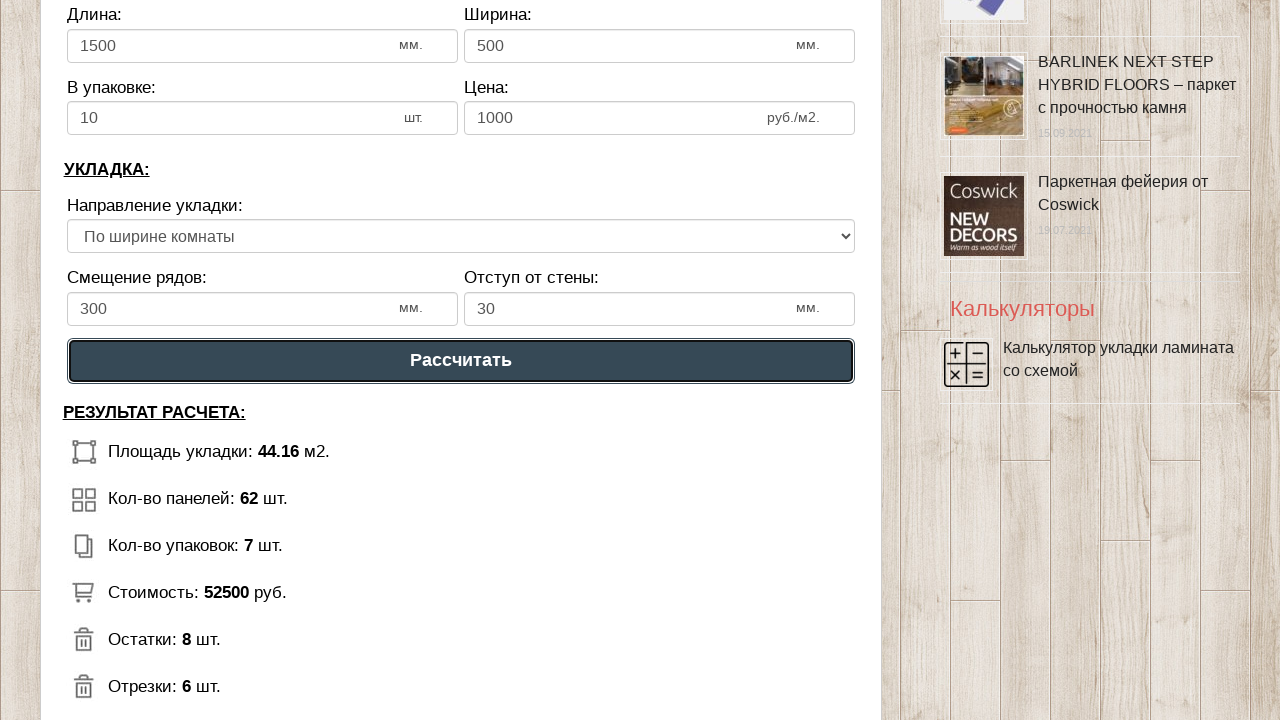

Verified excess panels equals 8
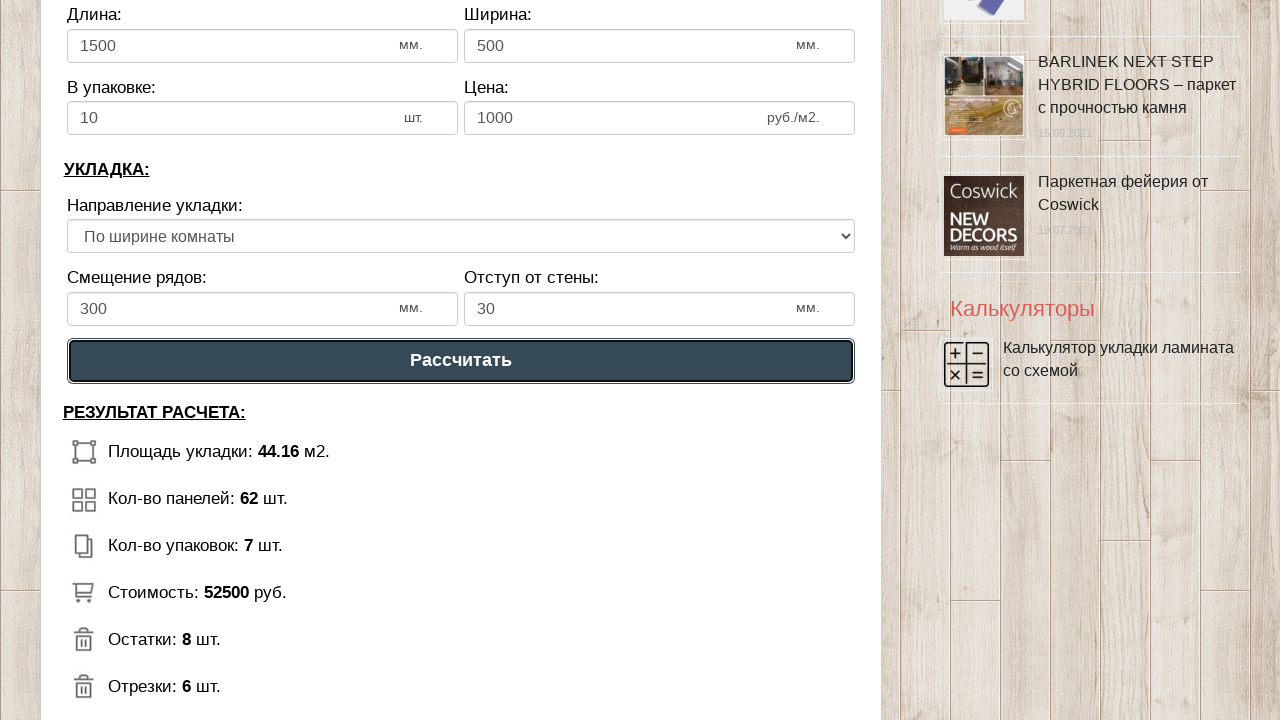

Verified waste equals 6
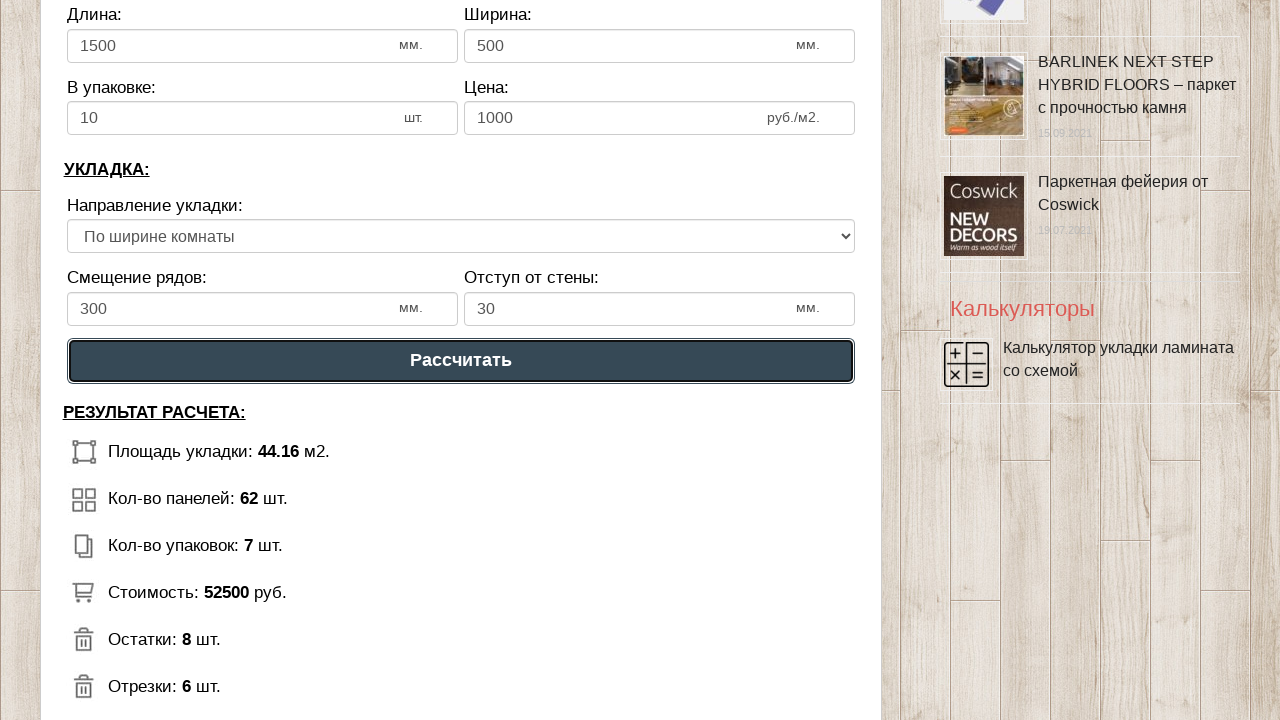

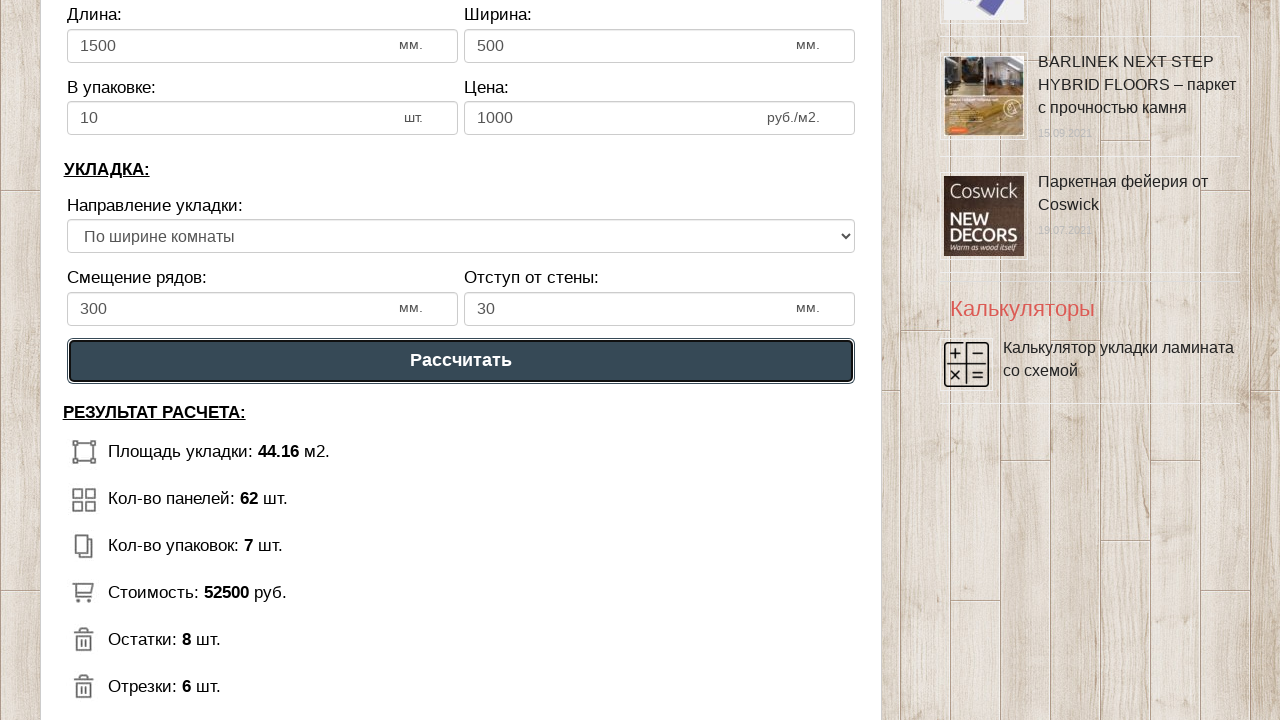